Tests keyboard arrow key events by clicking on an input field and pressing arrow keys (down, right, left, up) to verify the page detects and displays the key press events

Starting URL: https://the-internet.herokuapp.com/key_presses

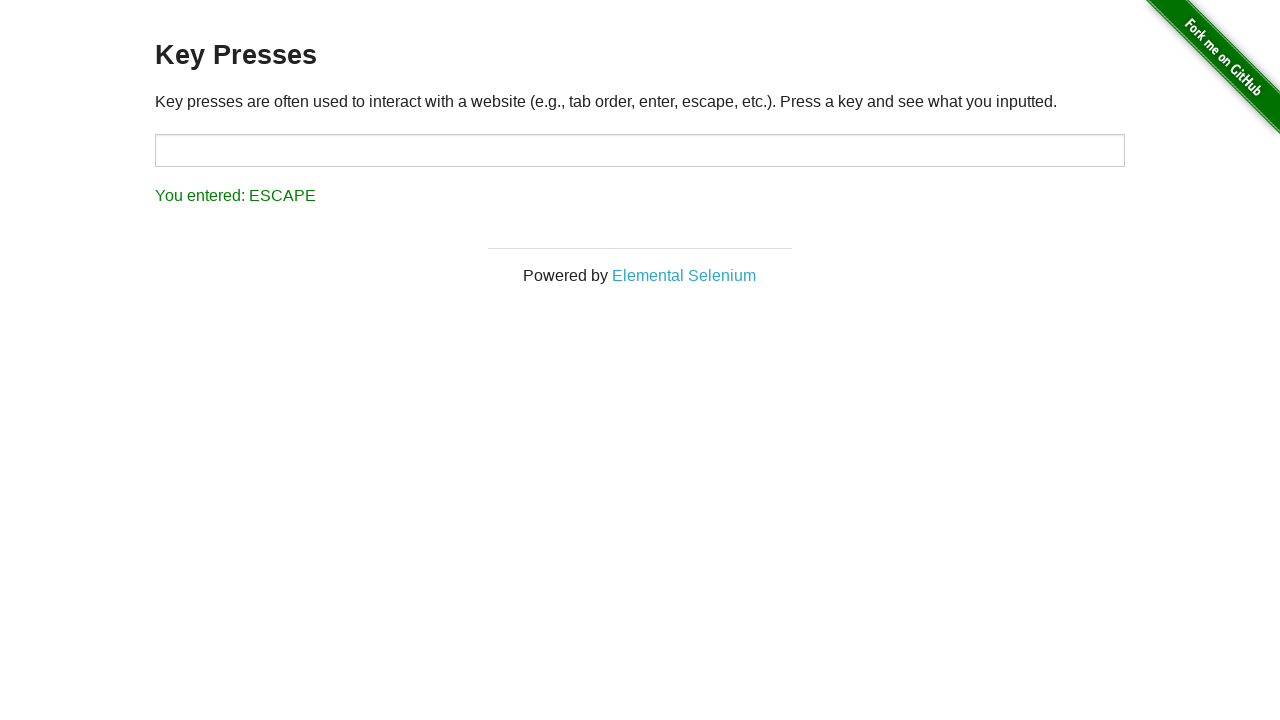

Clicked on the input field to focus it at (640, 150) on input
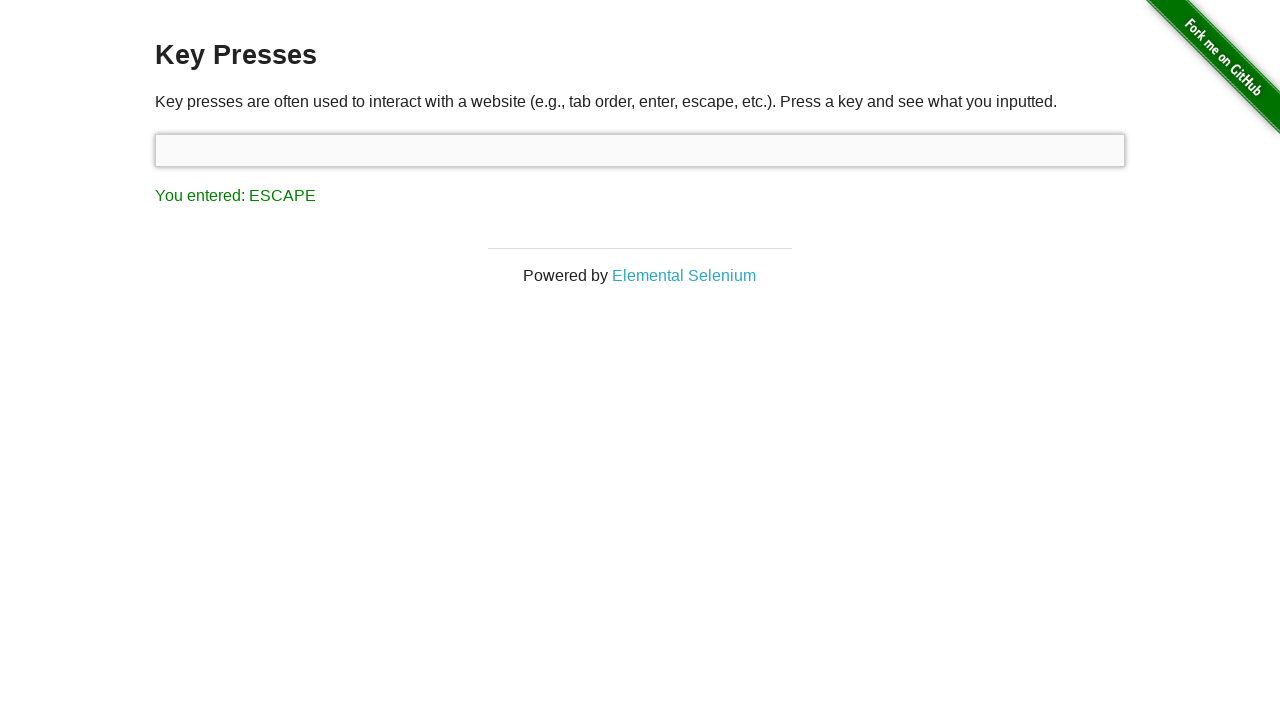

Pressed ArrowDown key
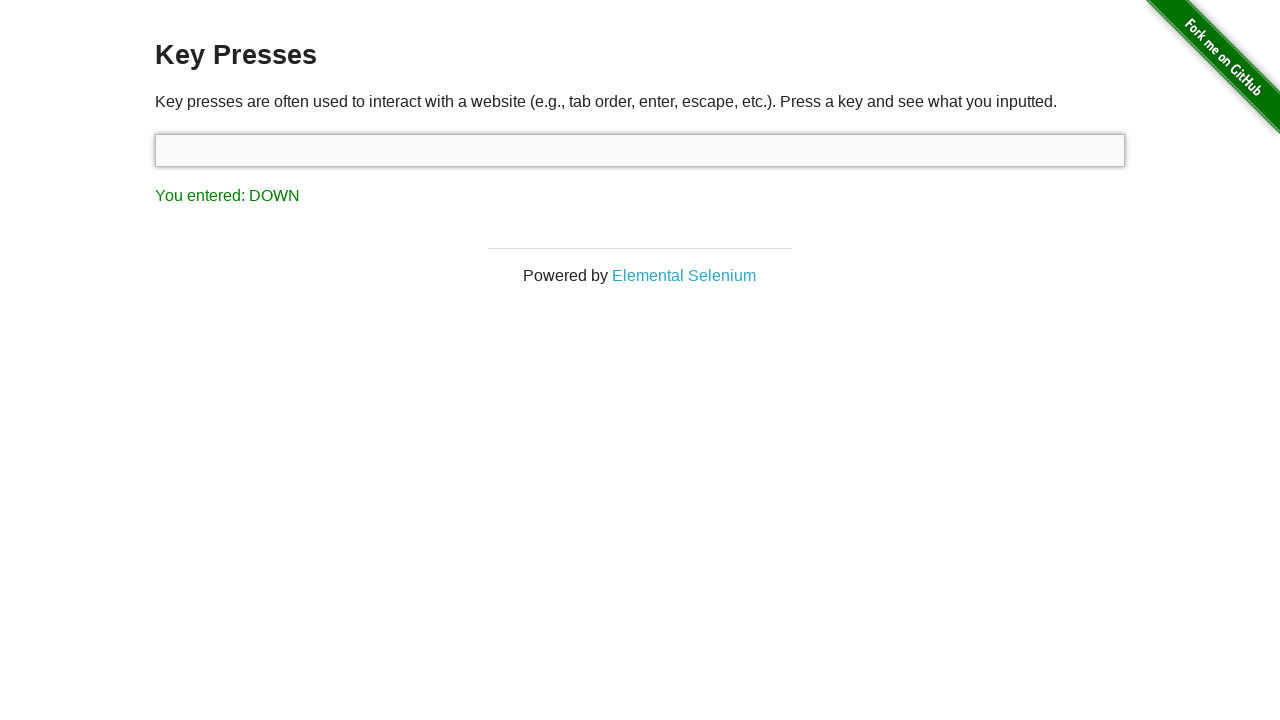

Waited 800ms for ArrowDown event to be processed
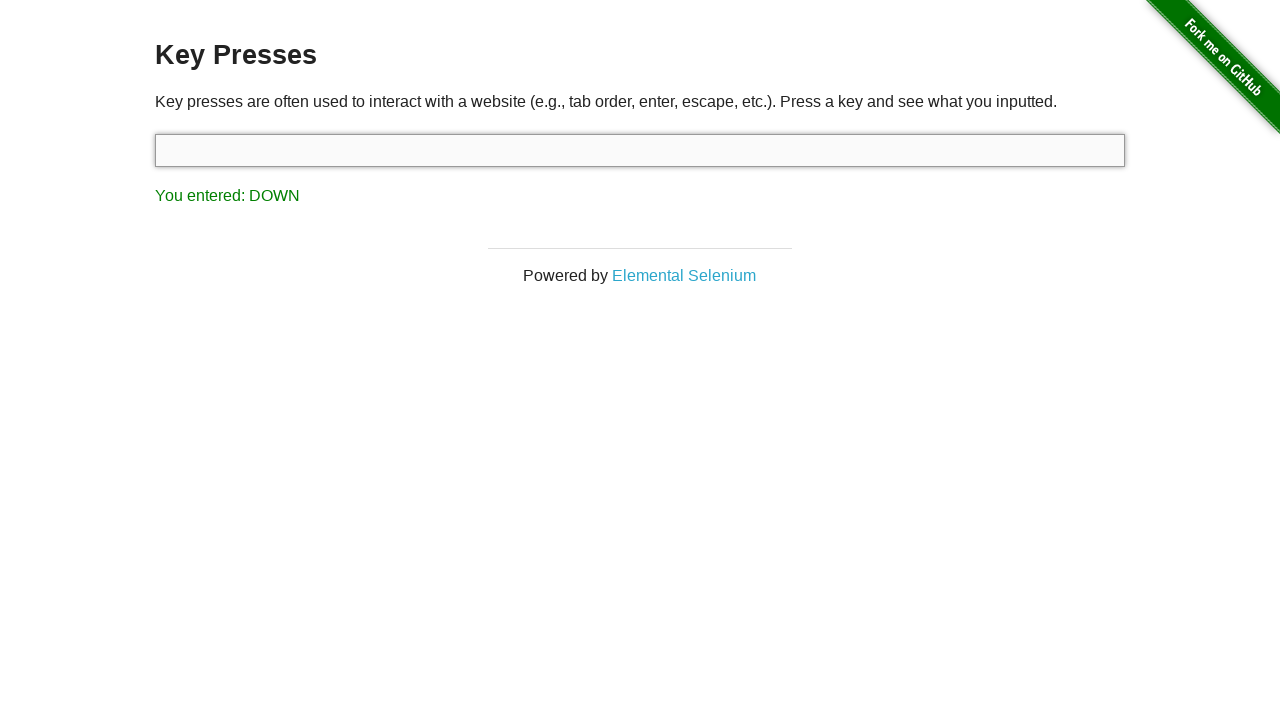

Pressed ArrowRight key
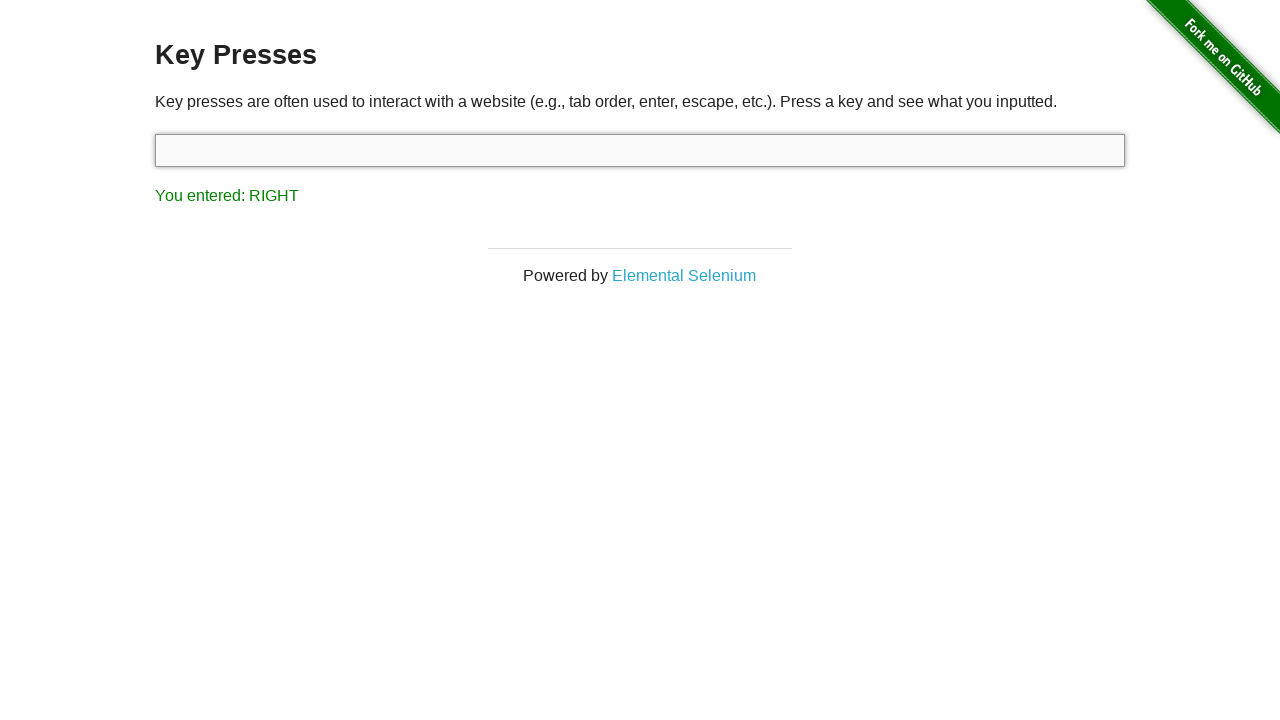

Waited 800ms for ArrowRight event to be processed
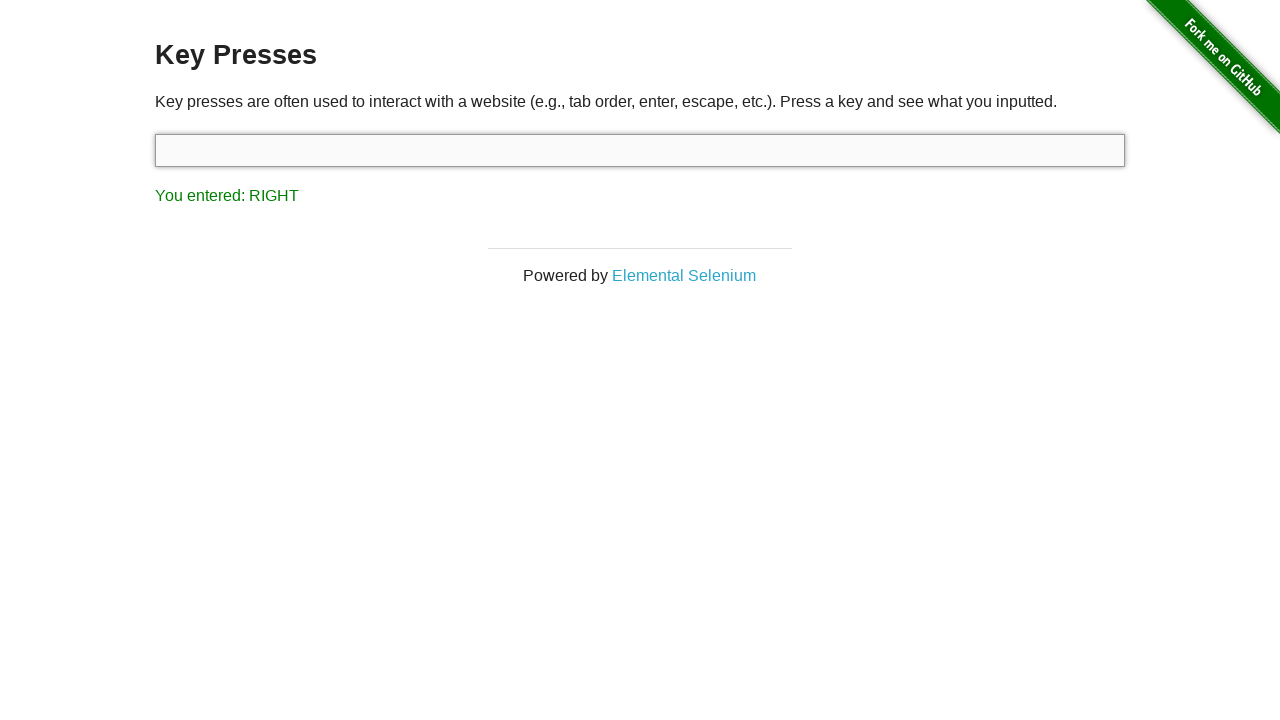

Pressed ArrowLeft key
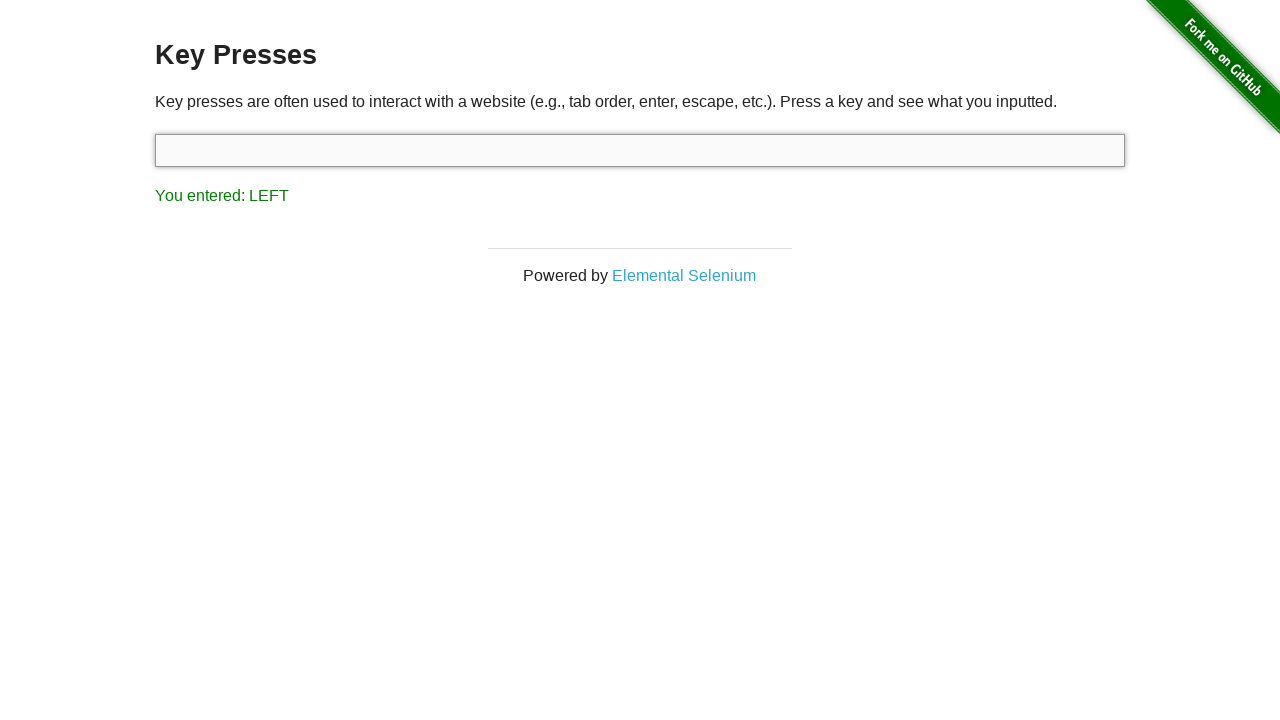

Waited 800ms for ArrowLeft event to be processed
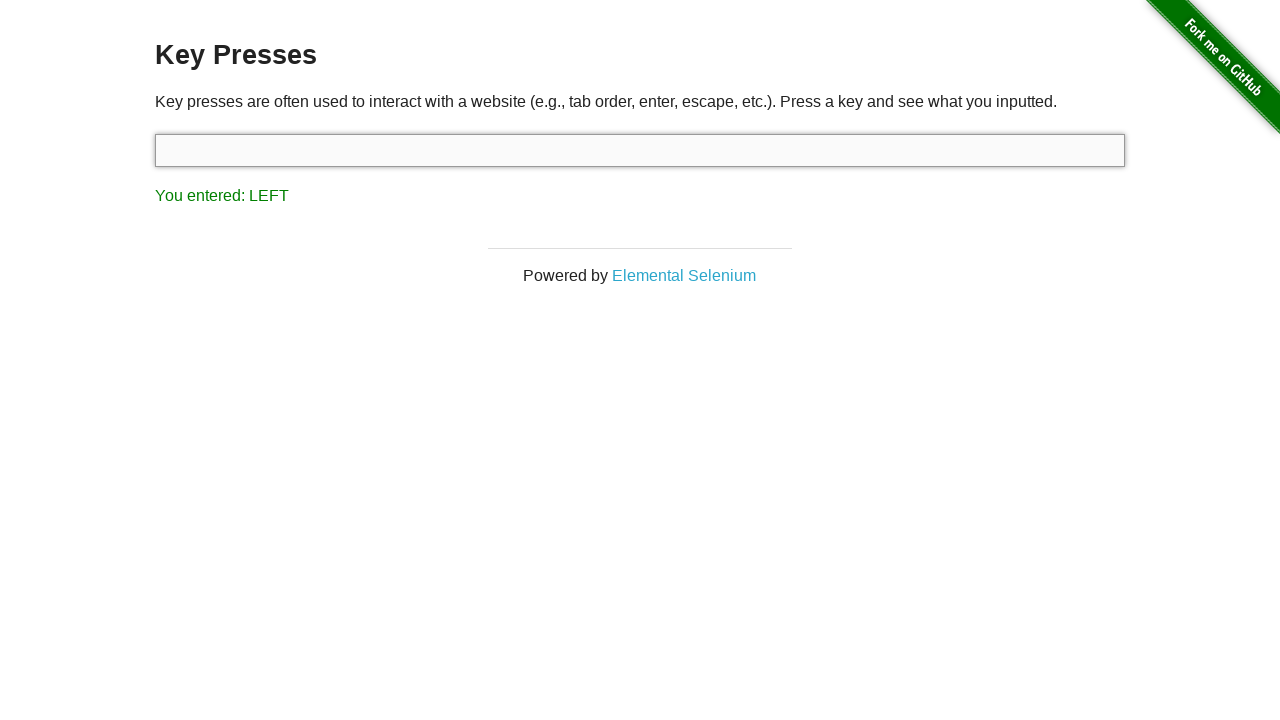

Pressed ArrowUp key
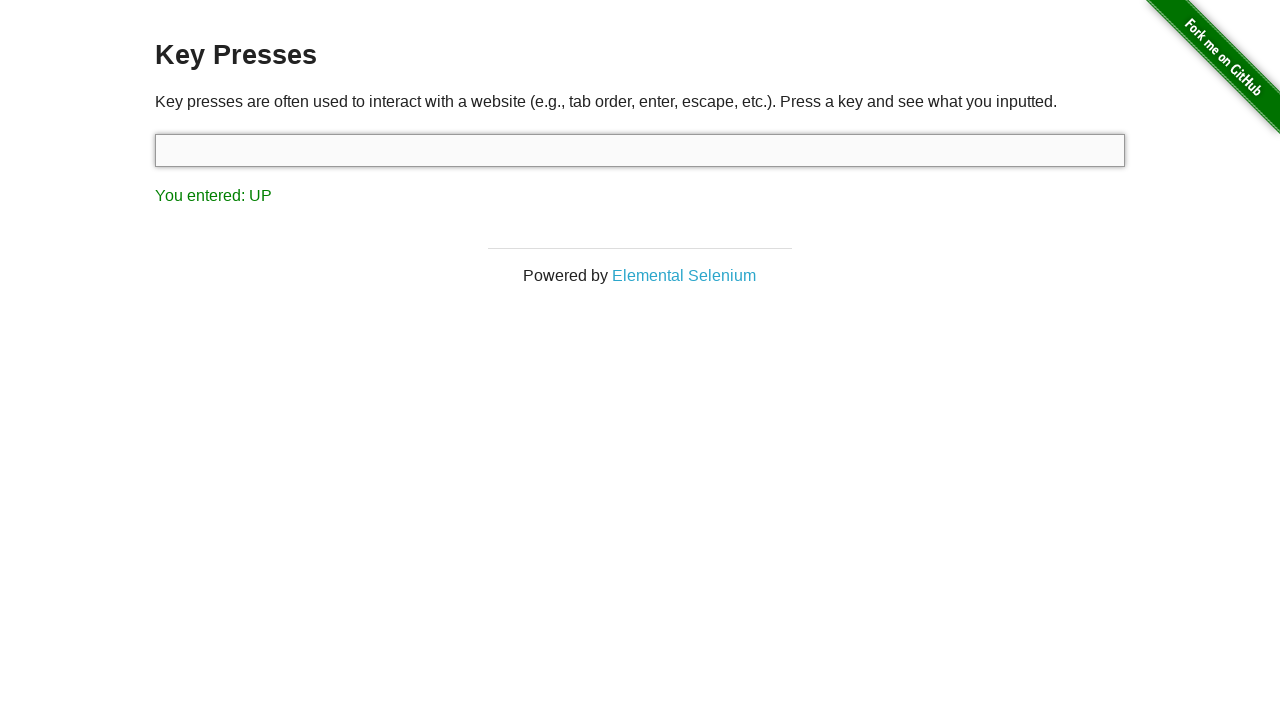

Waited 800ms for ArrowUp event to be processed
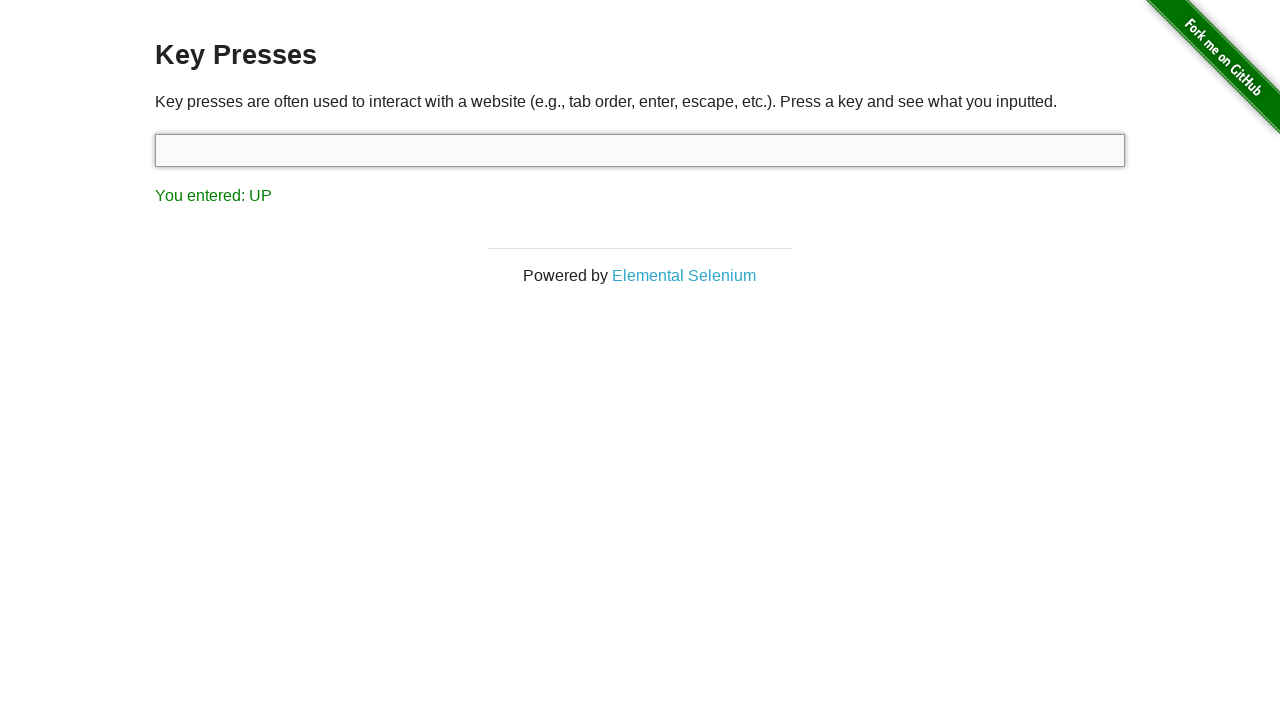

Verified that the keyboard event result text is visible
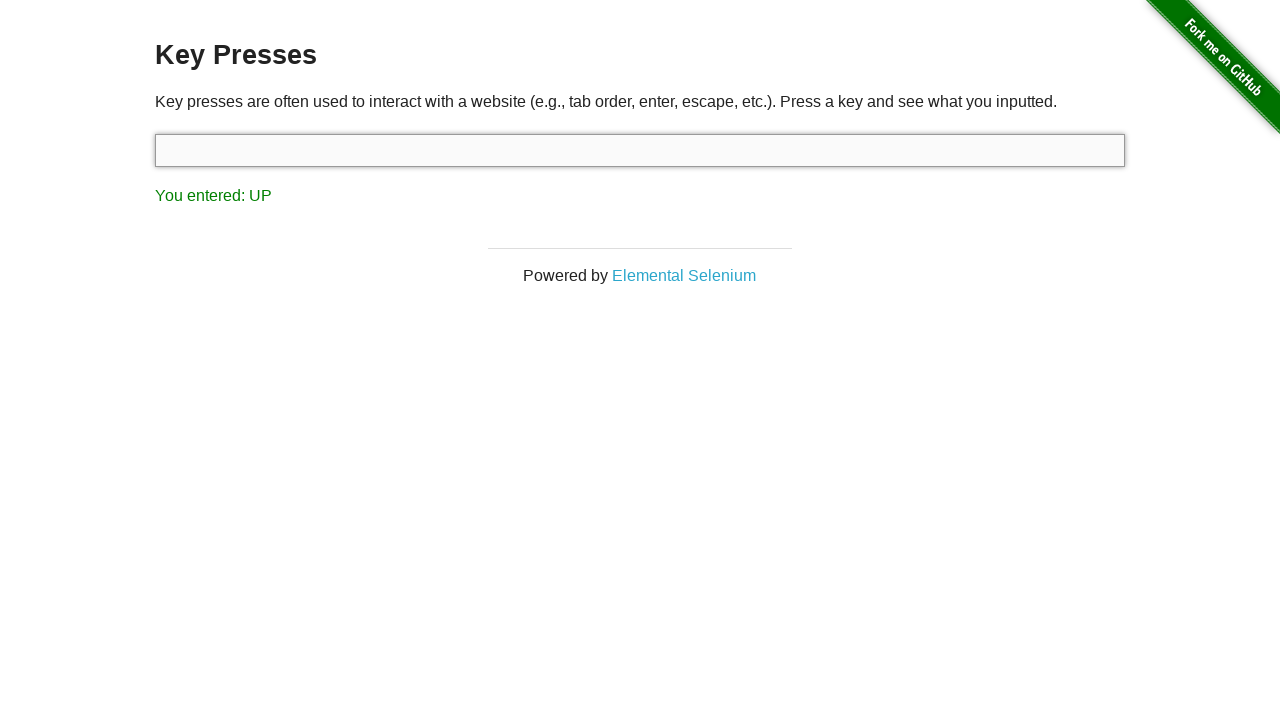

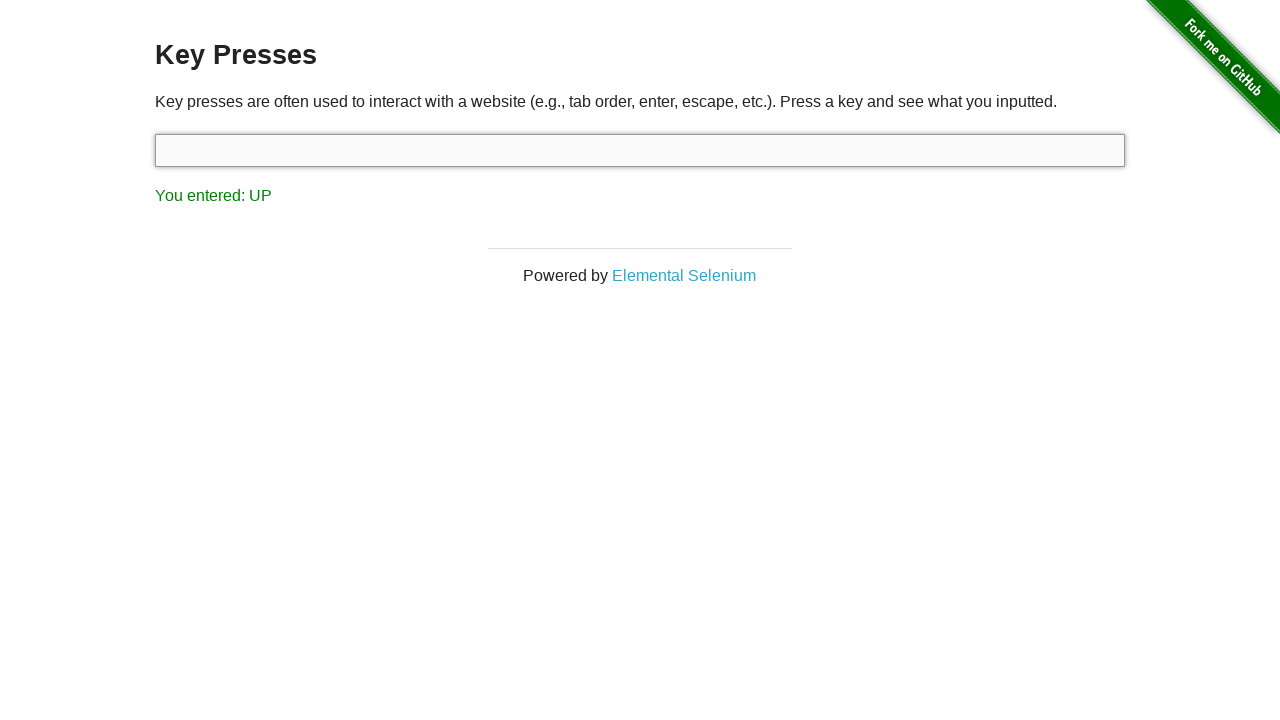